Adds multiple specific products (Carrot, Brocolli, Cucumber, Potato) to cart by finding them in the product list and clicking their Add to Cart buttons

Starting URL: https://rahulshettyacademy.com/seleniumPractise

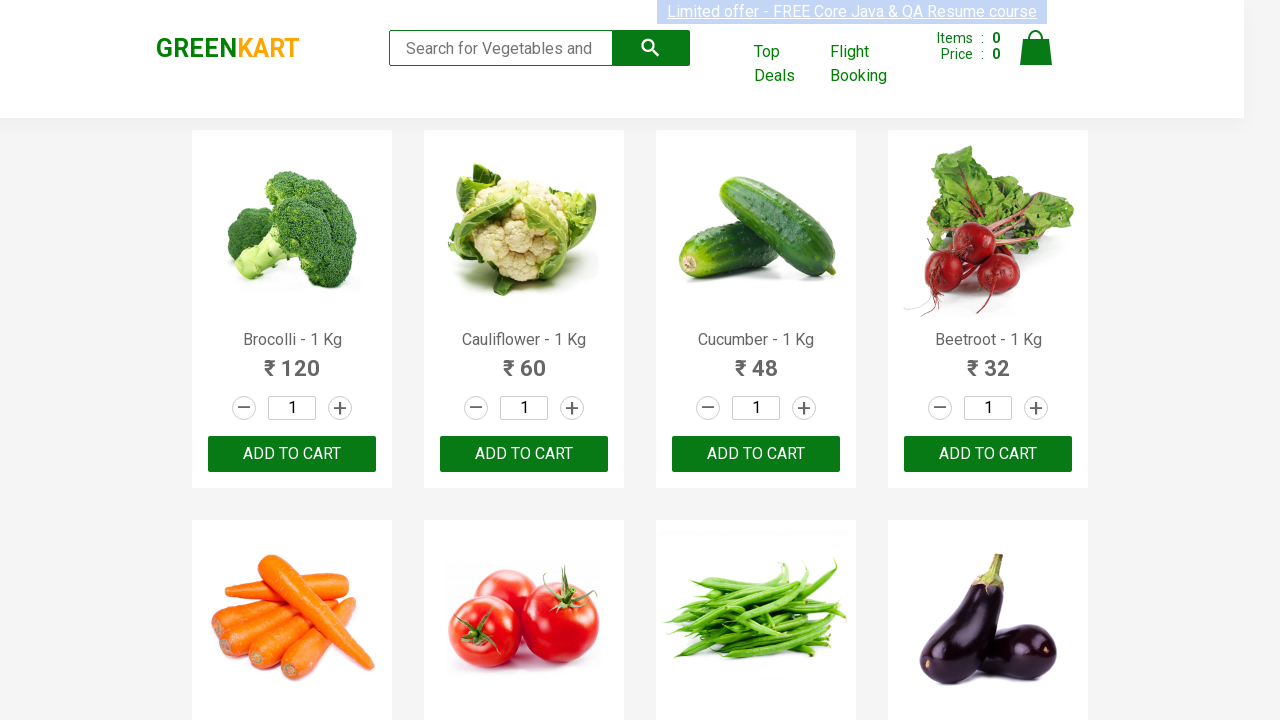

Retrieved all product elements from the page
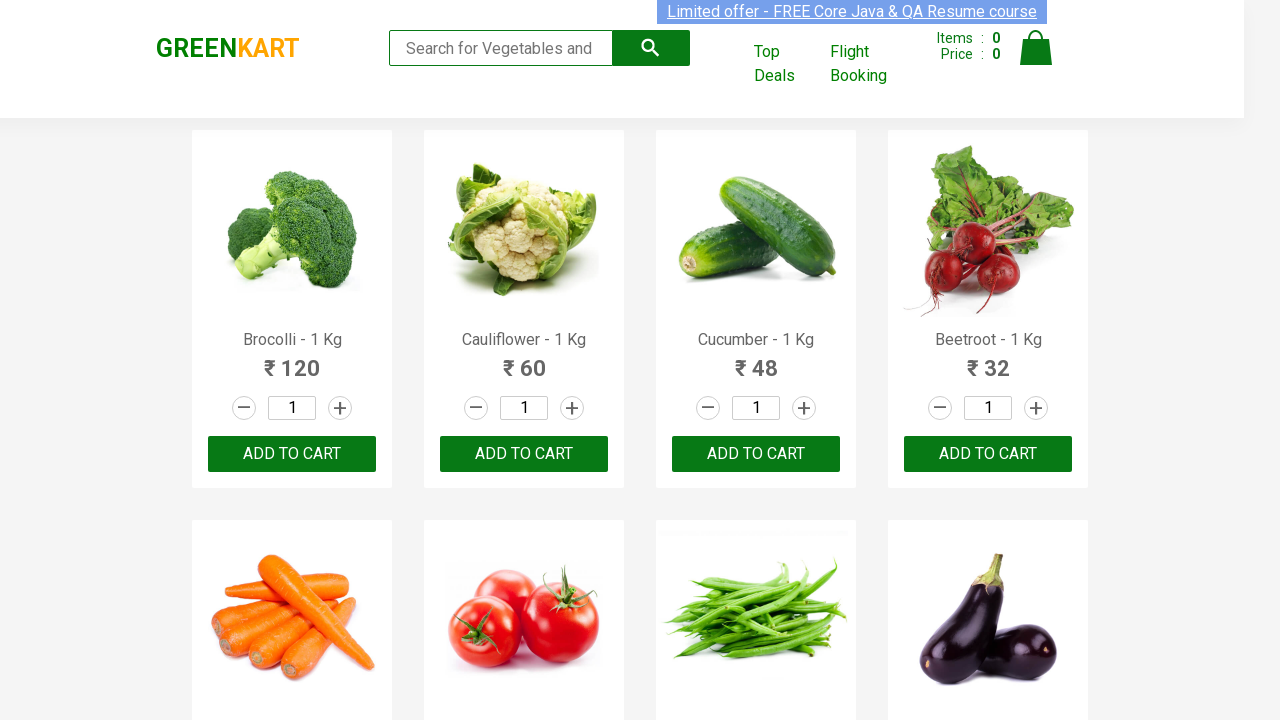

Extracted product title from product 0
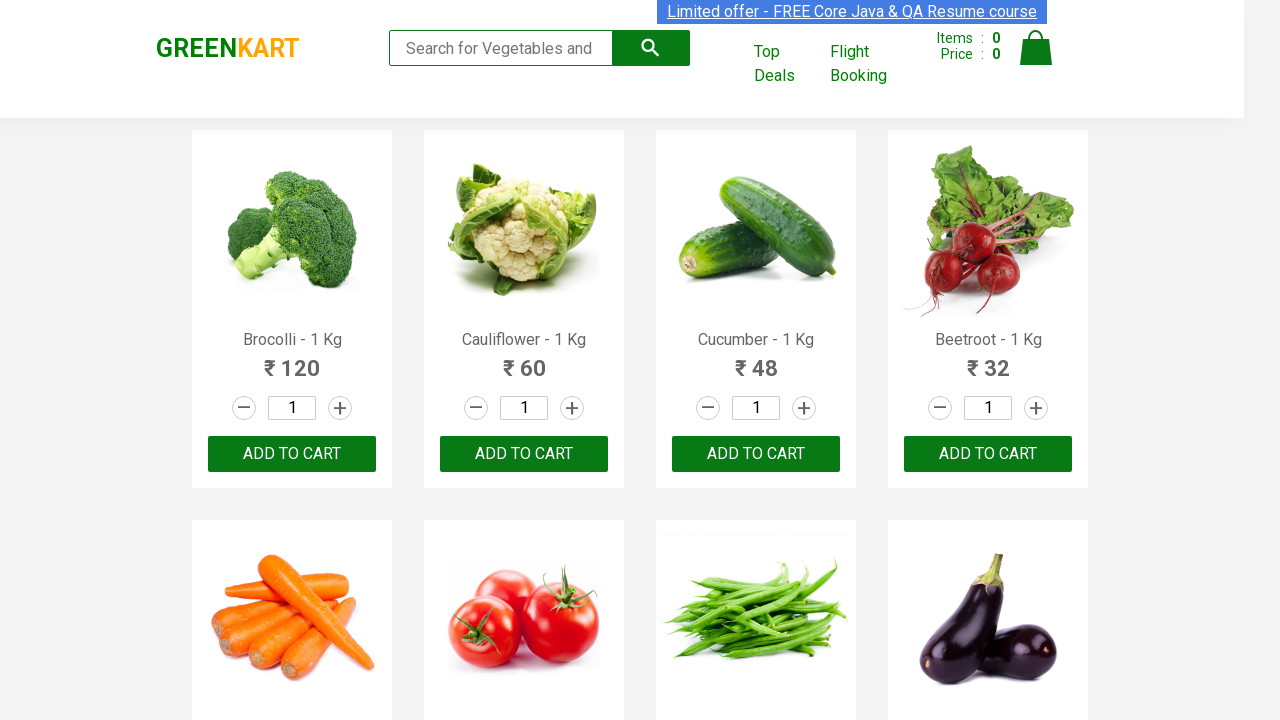

Parsed product name: Brocolli
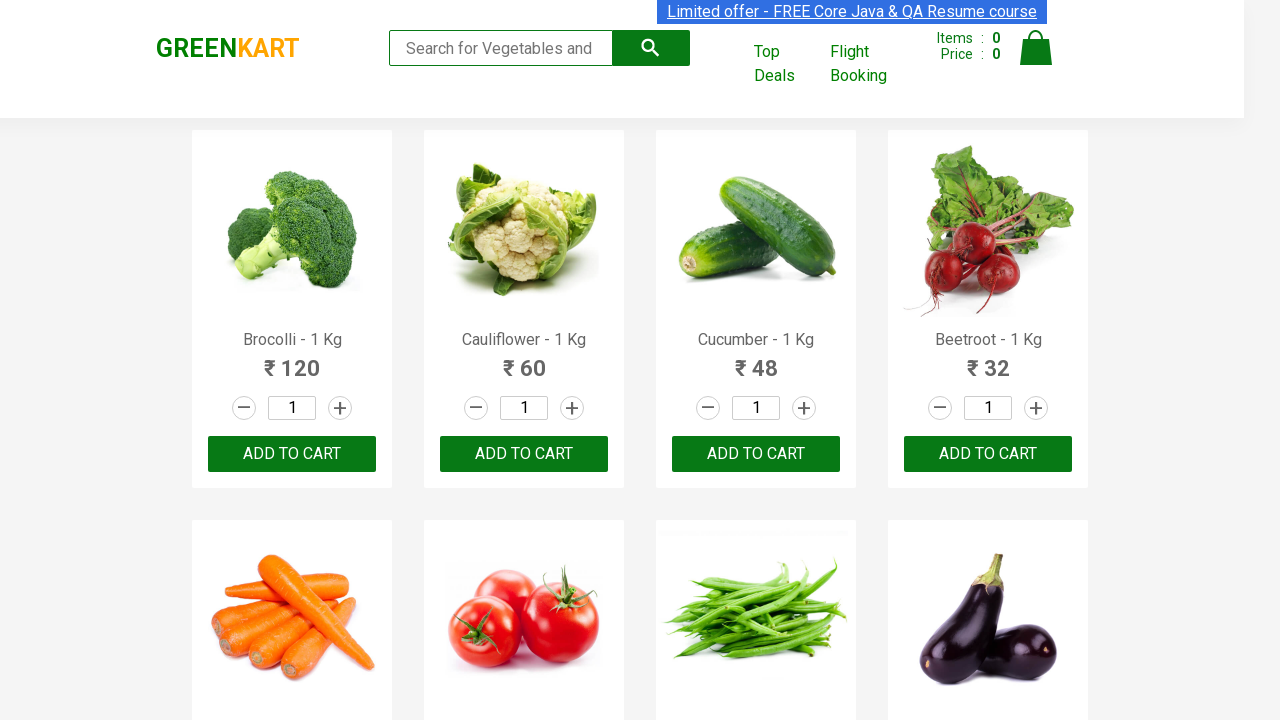

Clicked 'Add to Cart' button for Brocolli at (292, 454) on .product >> nth=0 >> button
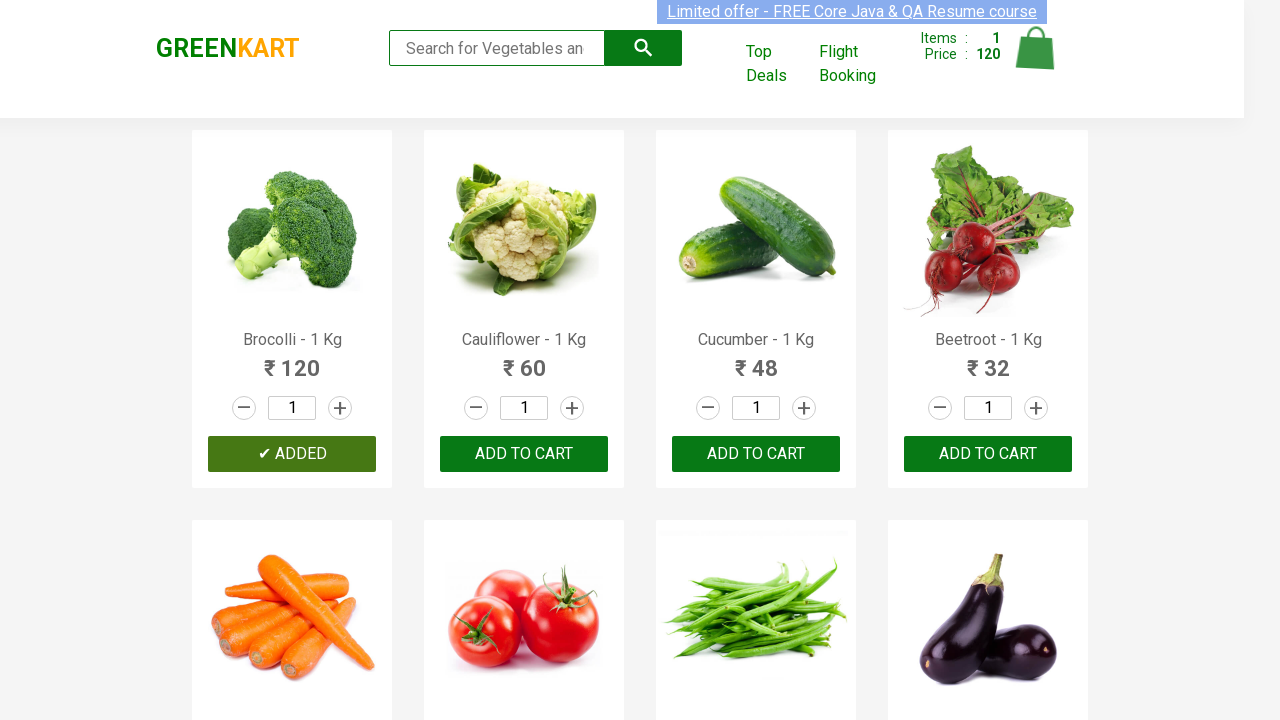

Added Brocolli to cart (total: 1/4)
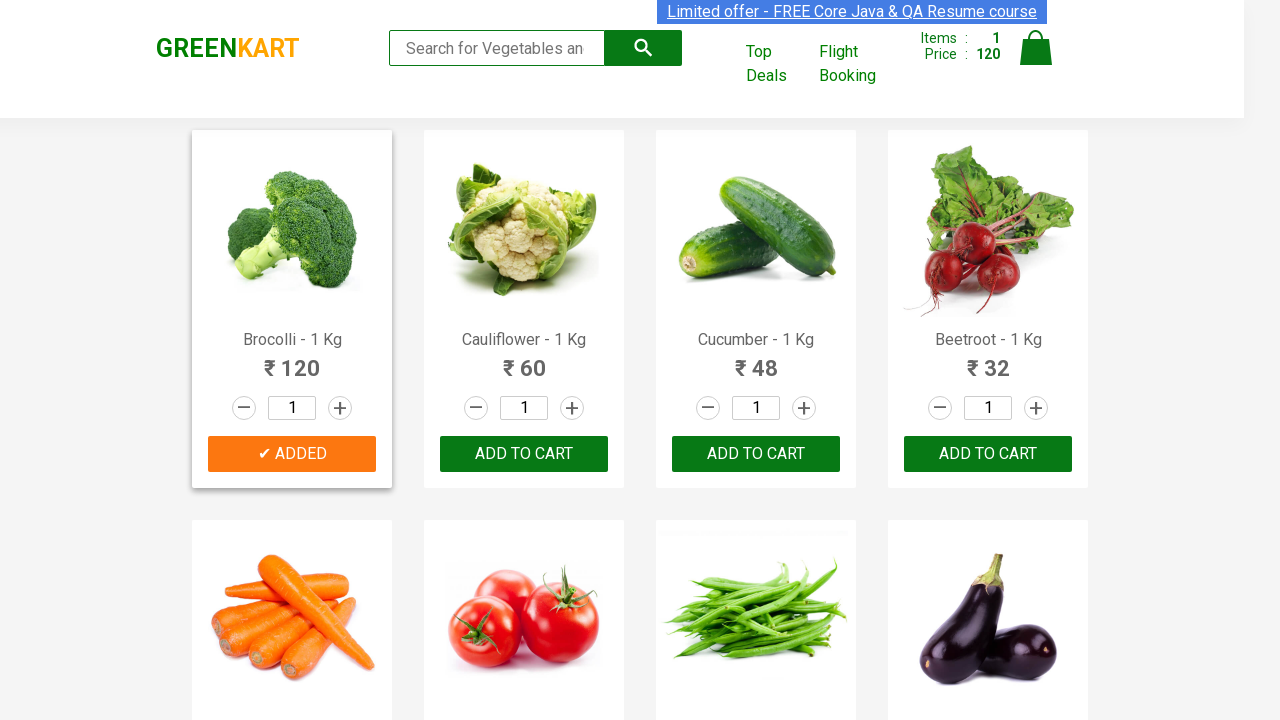

Extracted product title from product 1
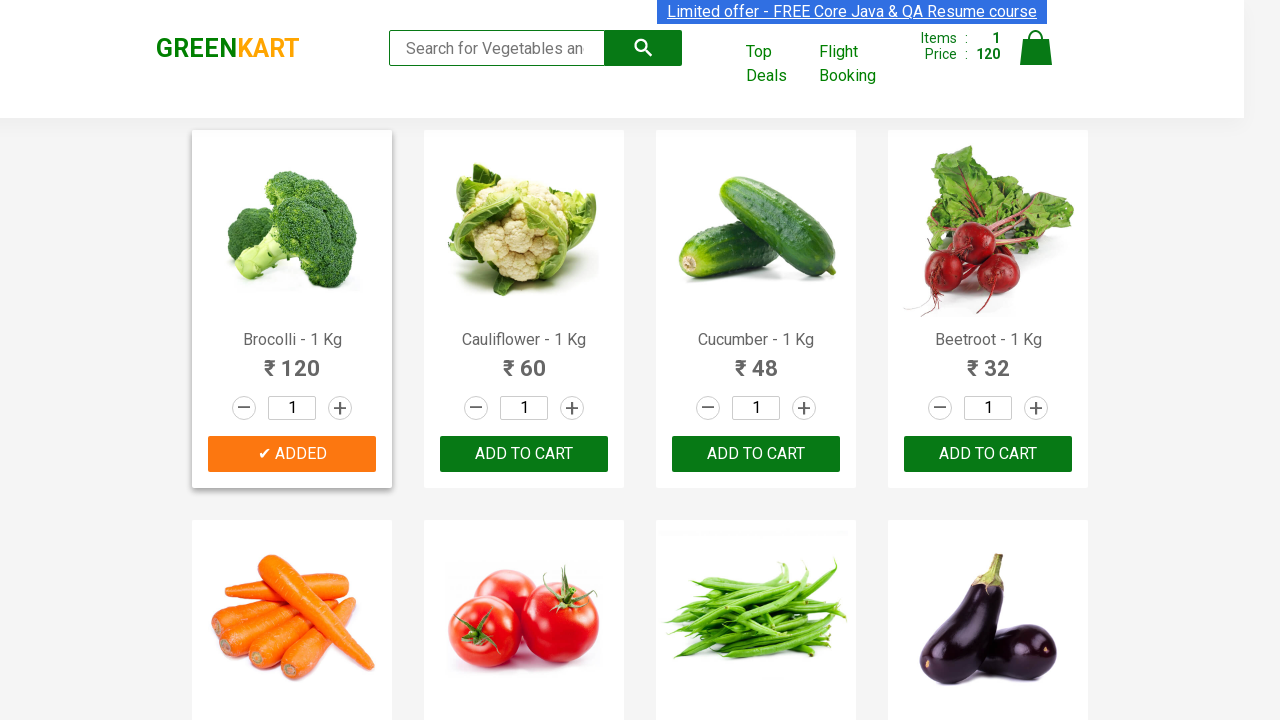

Parsed product name: Cauliflower
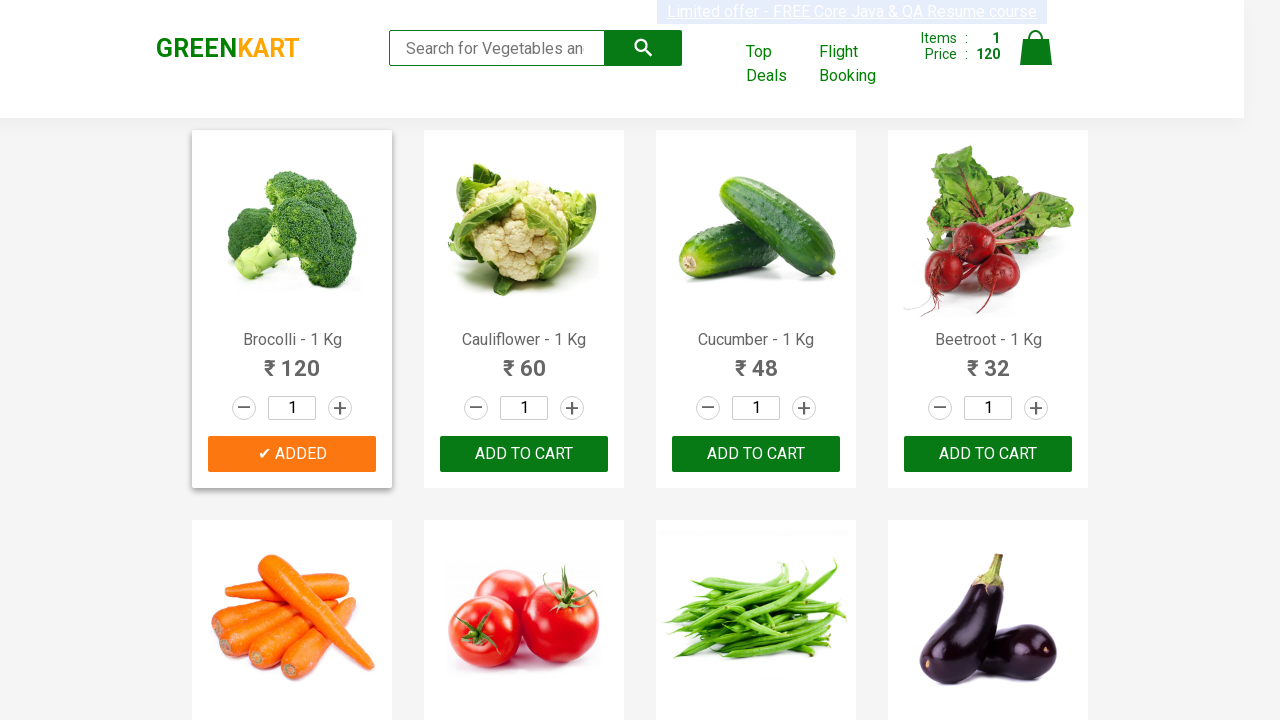

Extracted product title from product 2
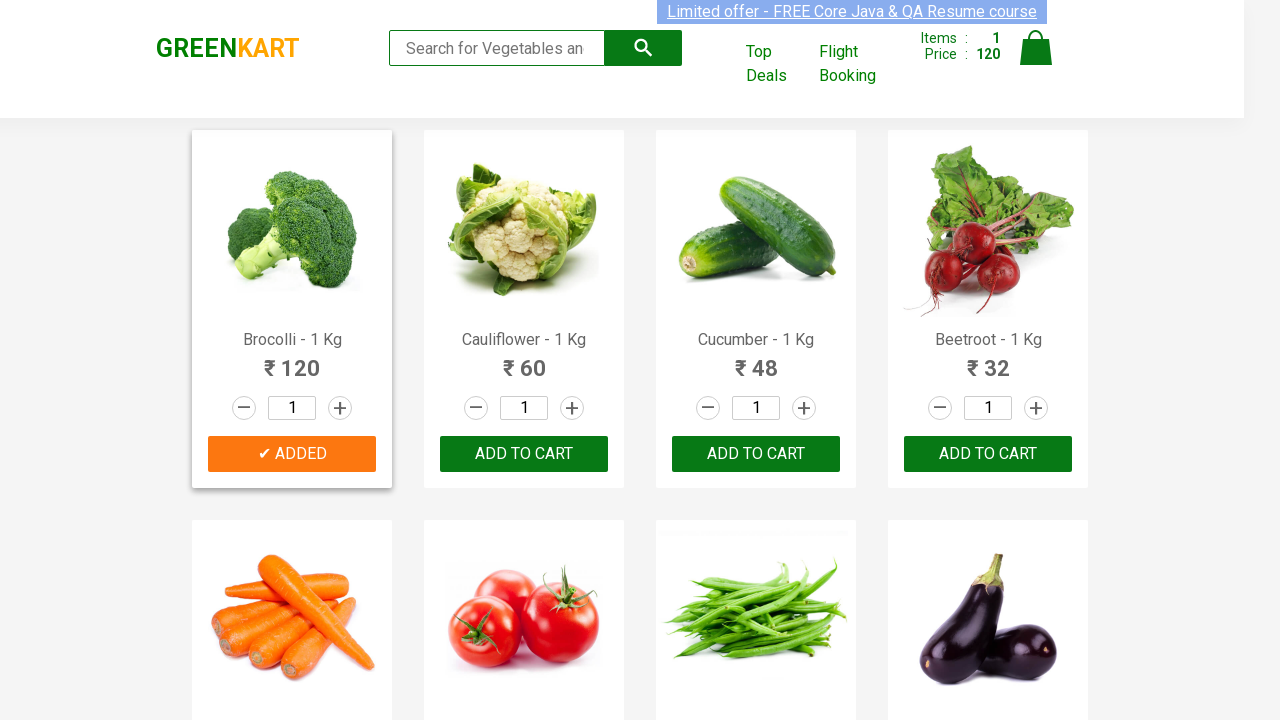

Parsed product name: Cucumber
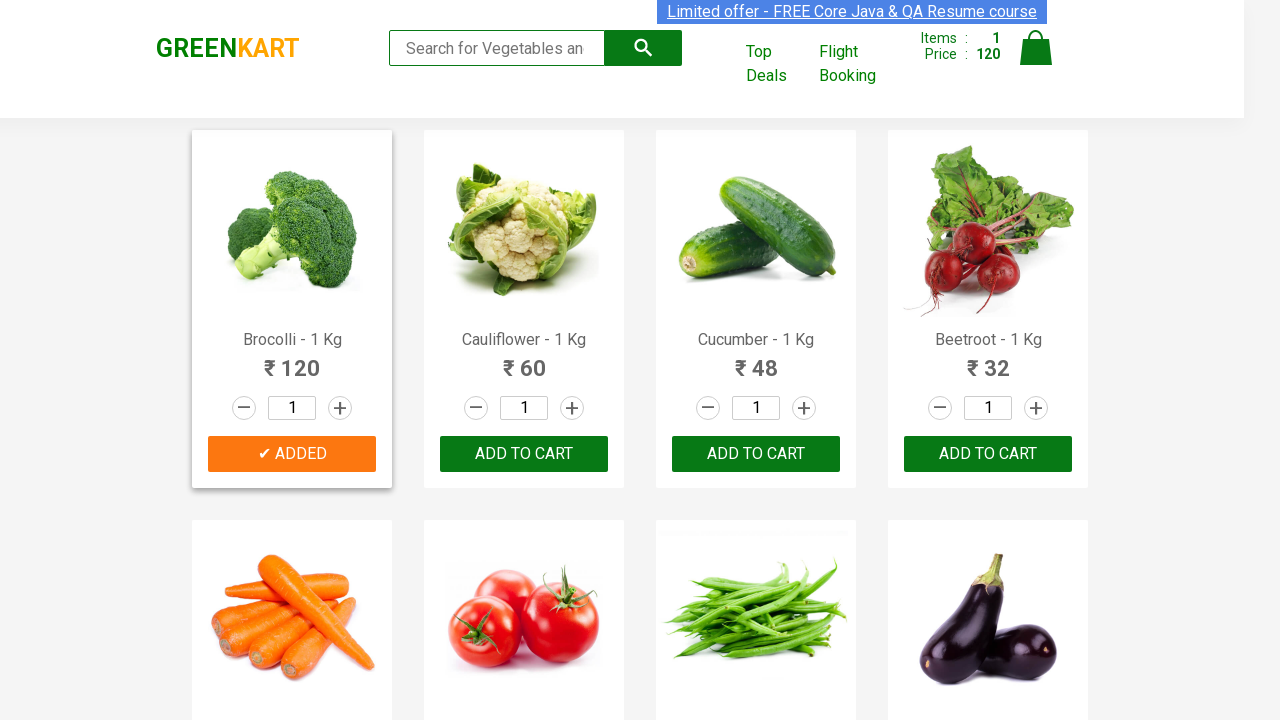

Clicked 'Add to Cart' button for Cucumber at (756, 454) on .product >> nth=2 >> button
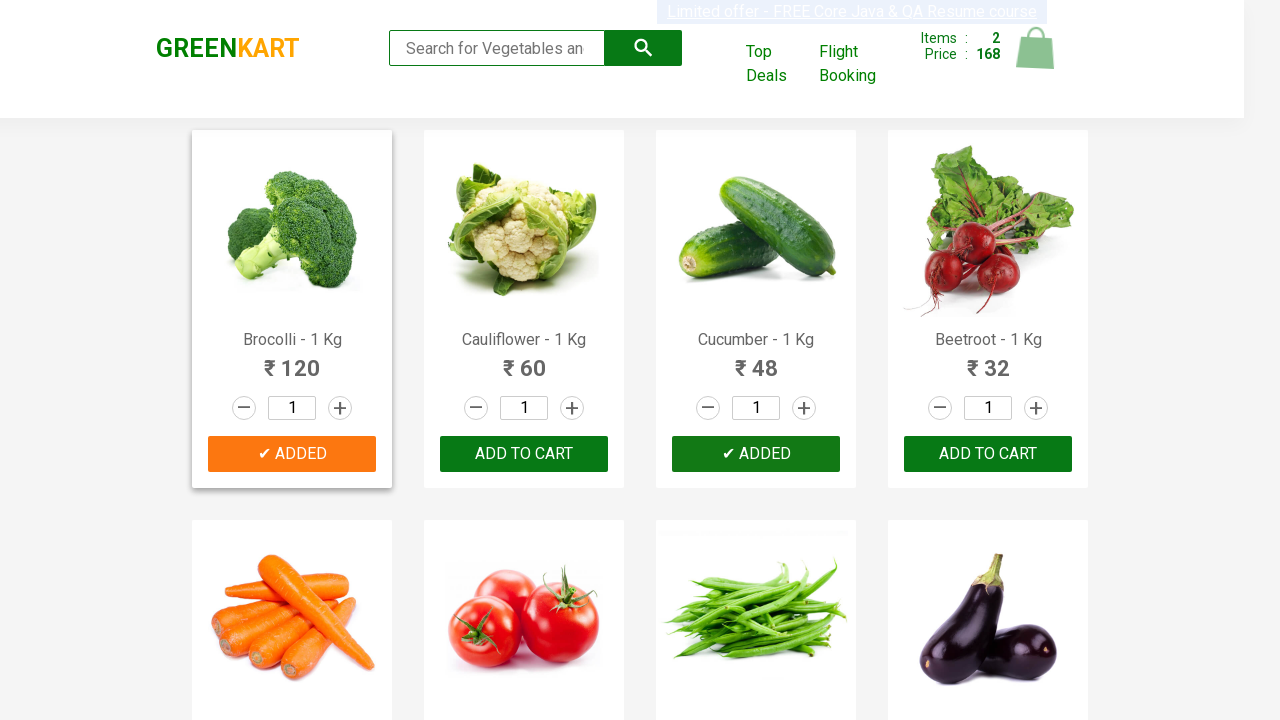

Added Cucumber to cart (total: 2/4)
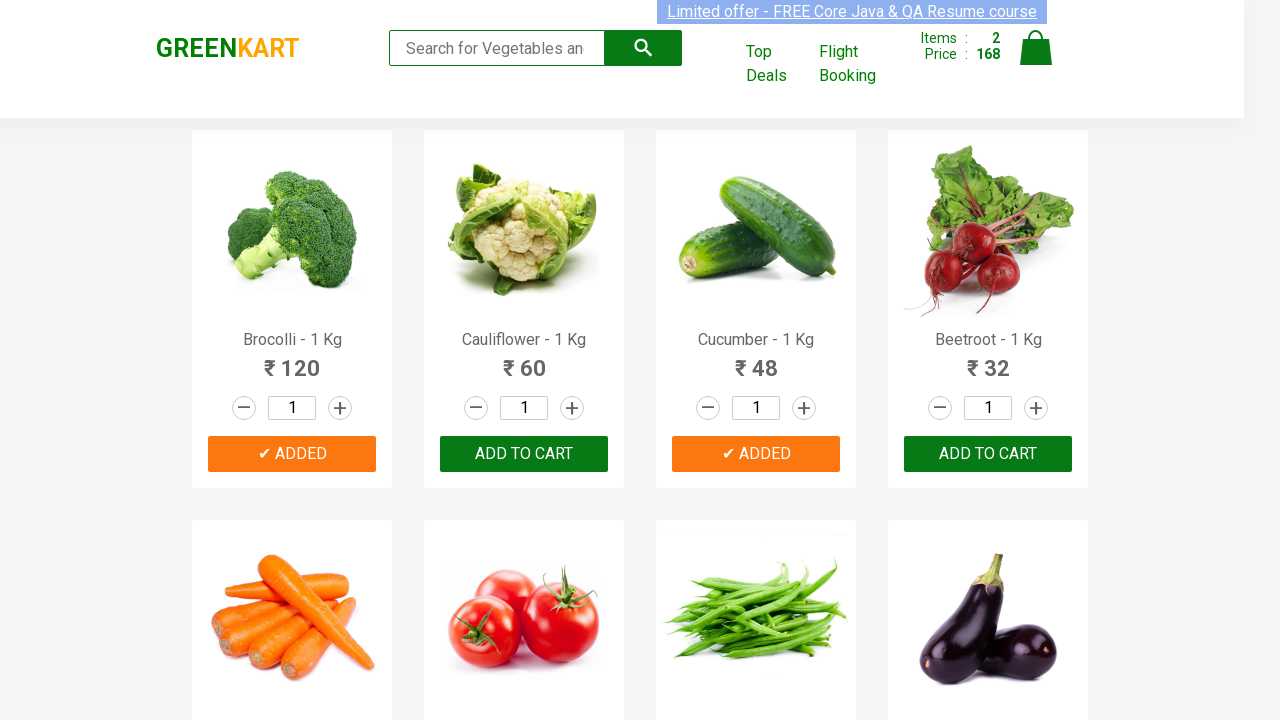

Extracted product title from product 3
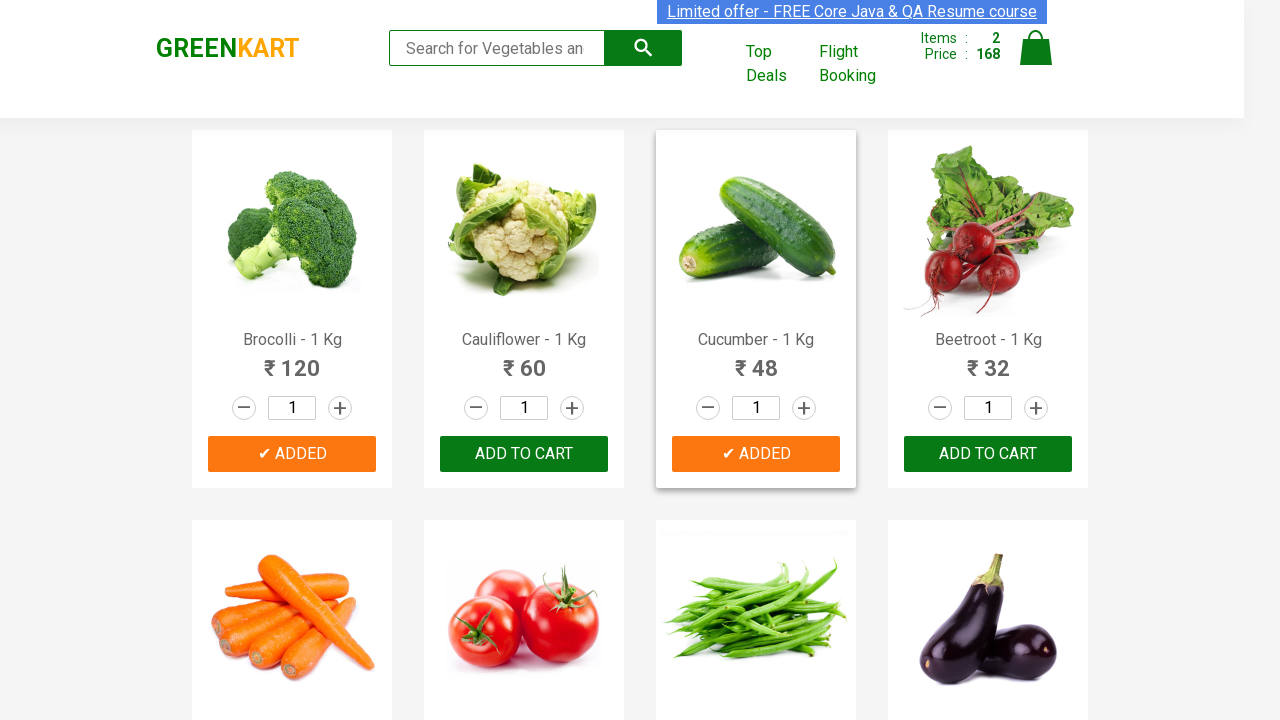

Parsed product name: Beetroot
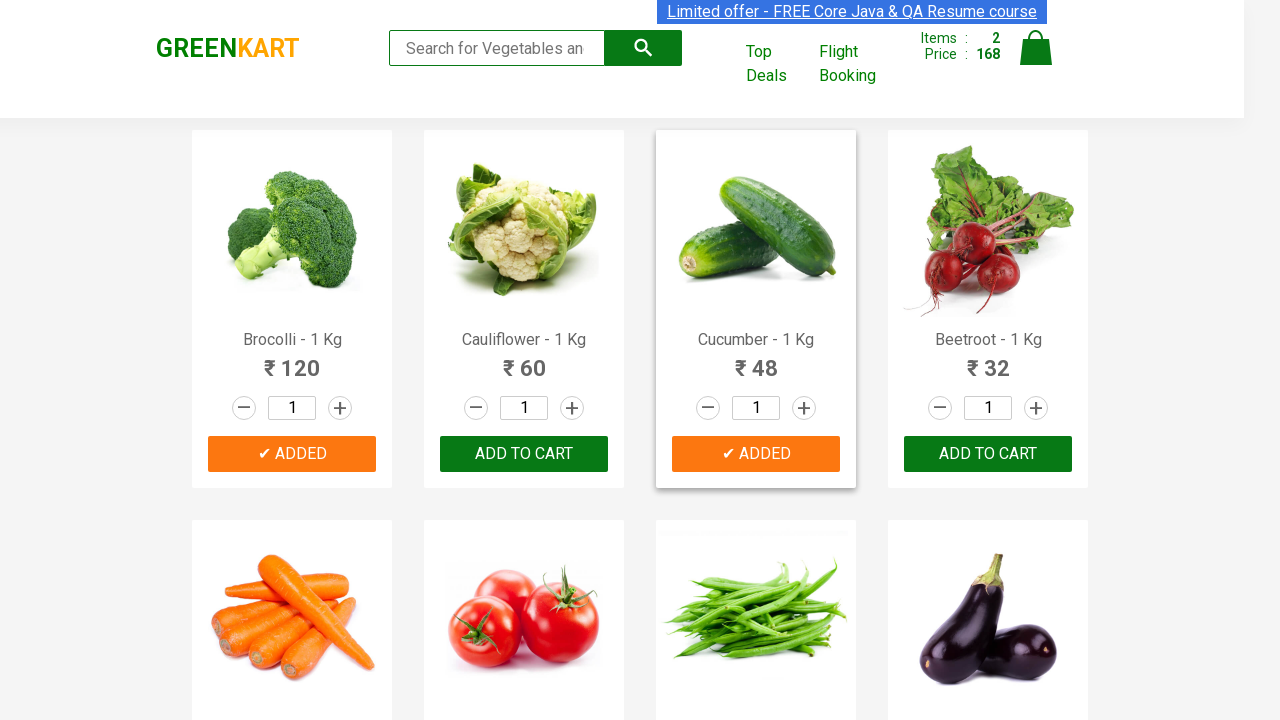

Extracted product title from product 4
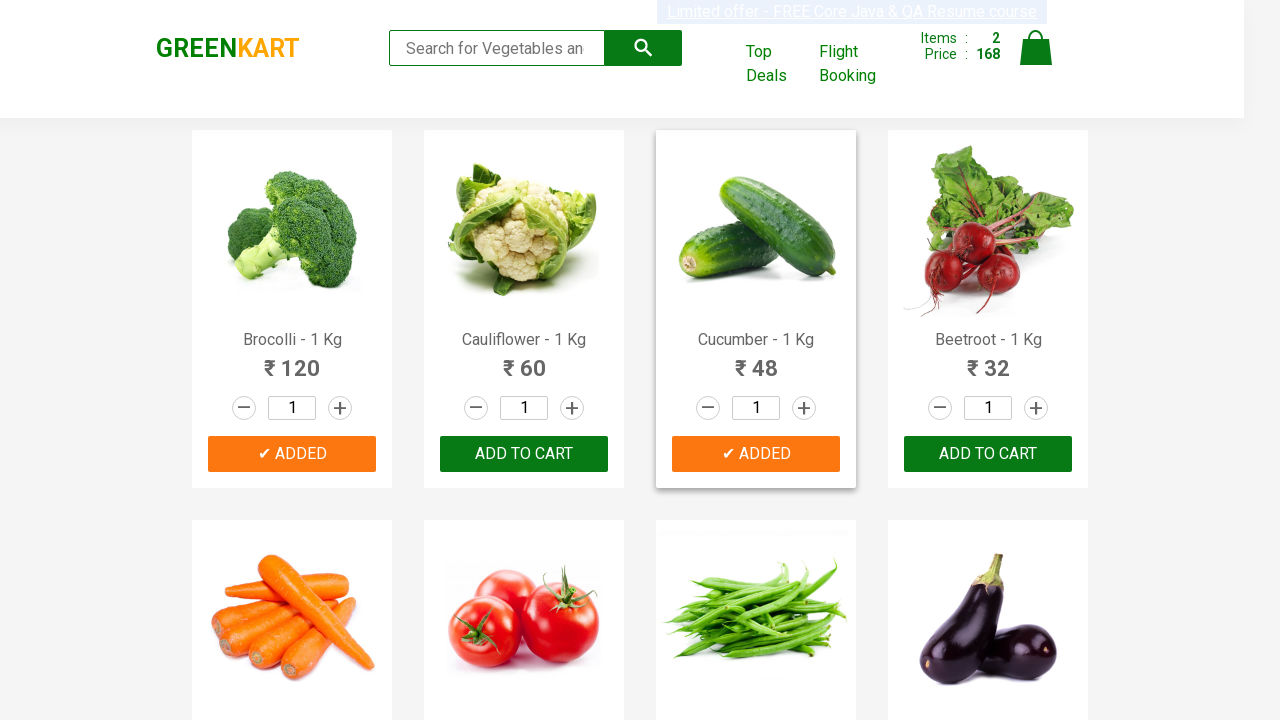

Parsed product name: Carrot
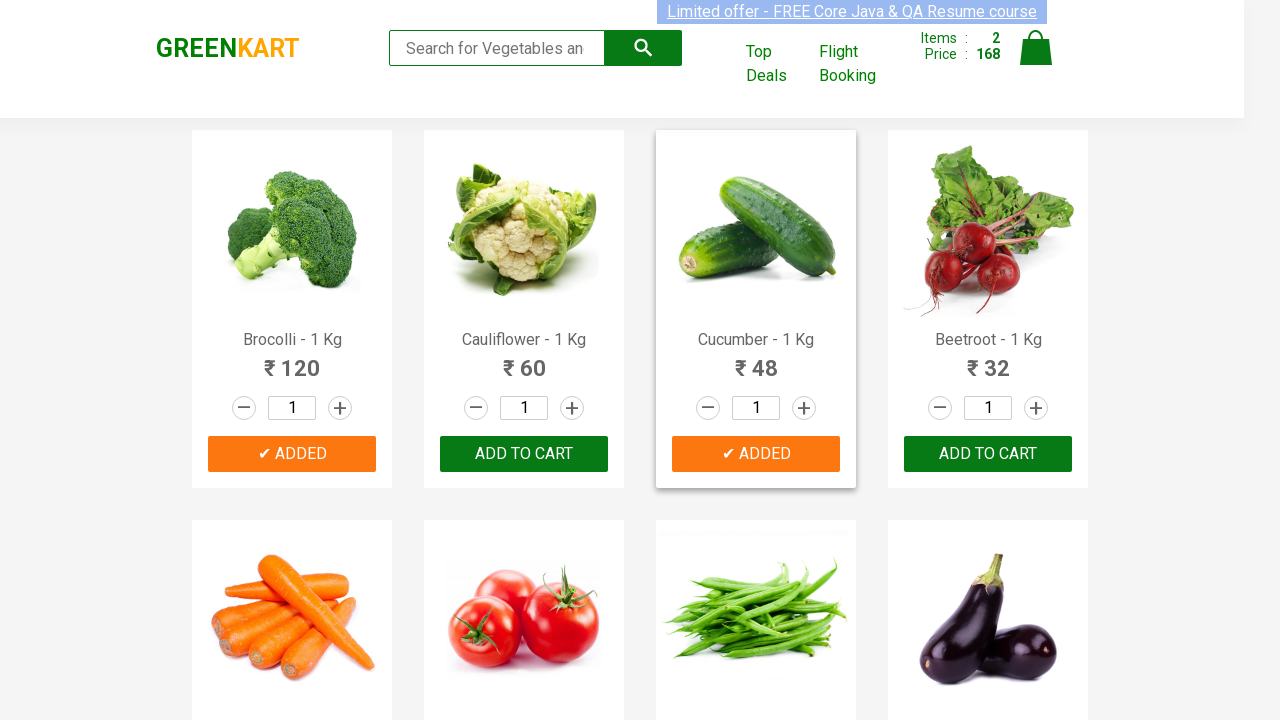

Clicked 'Add to Cart' button for Carrot at (292, 360) on .product >> nth=4 >> button
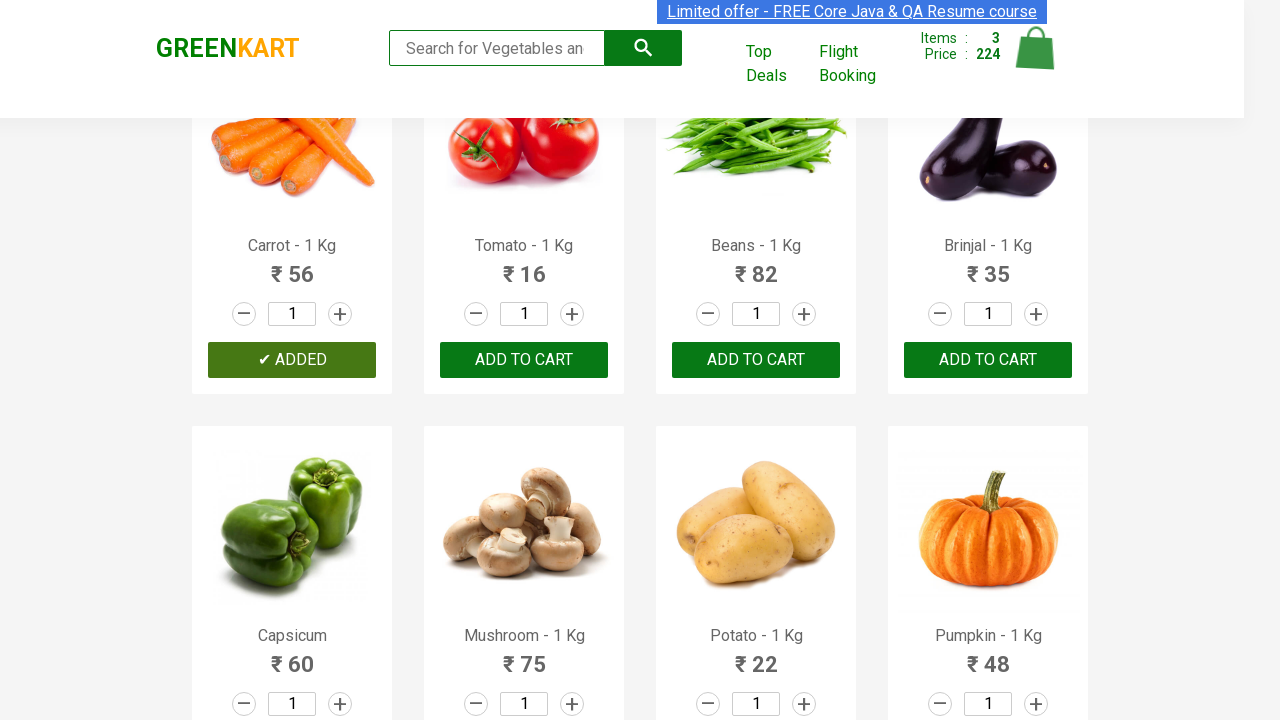

Added Carrot to cart (total: 3/4)
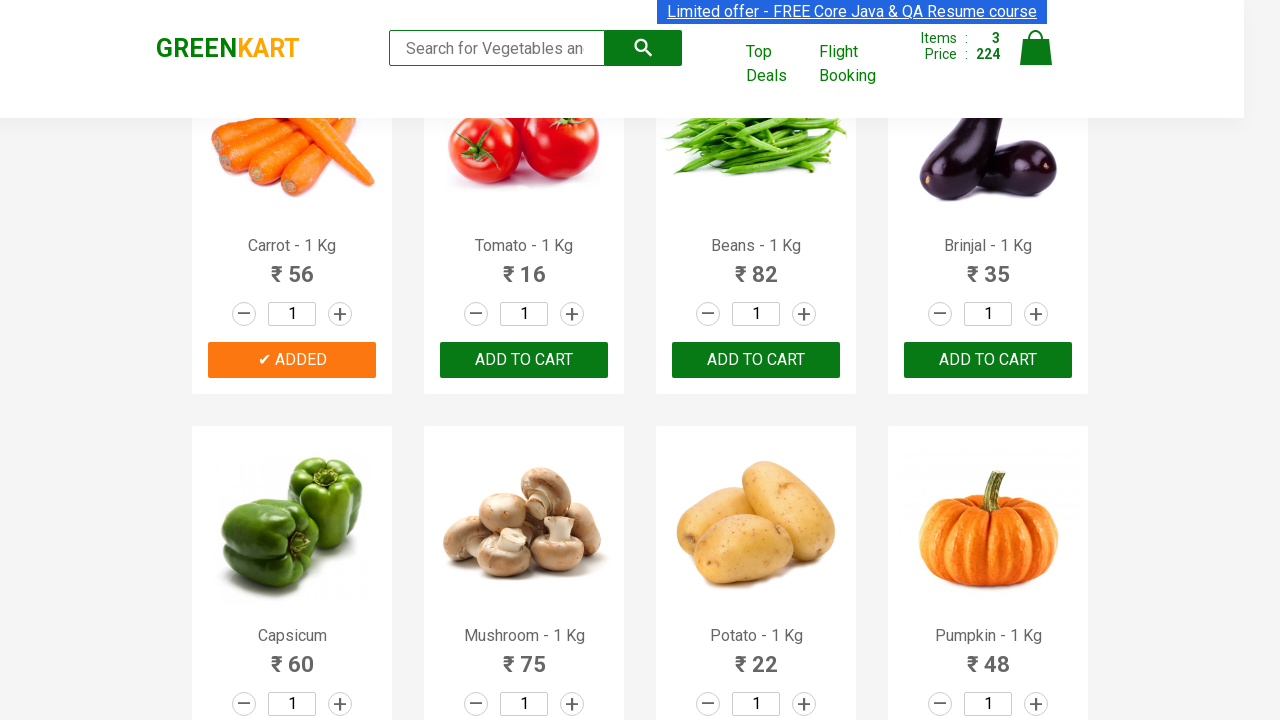

Extracted product title from product 5
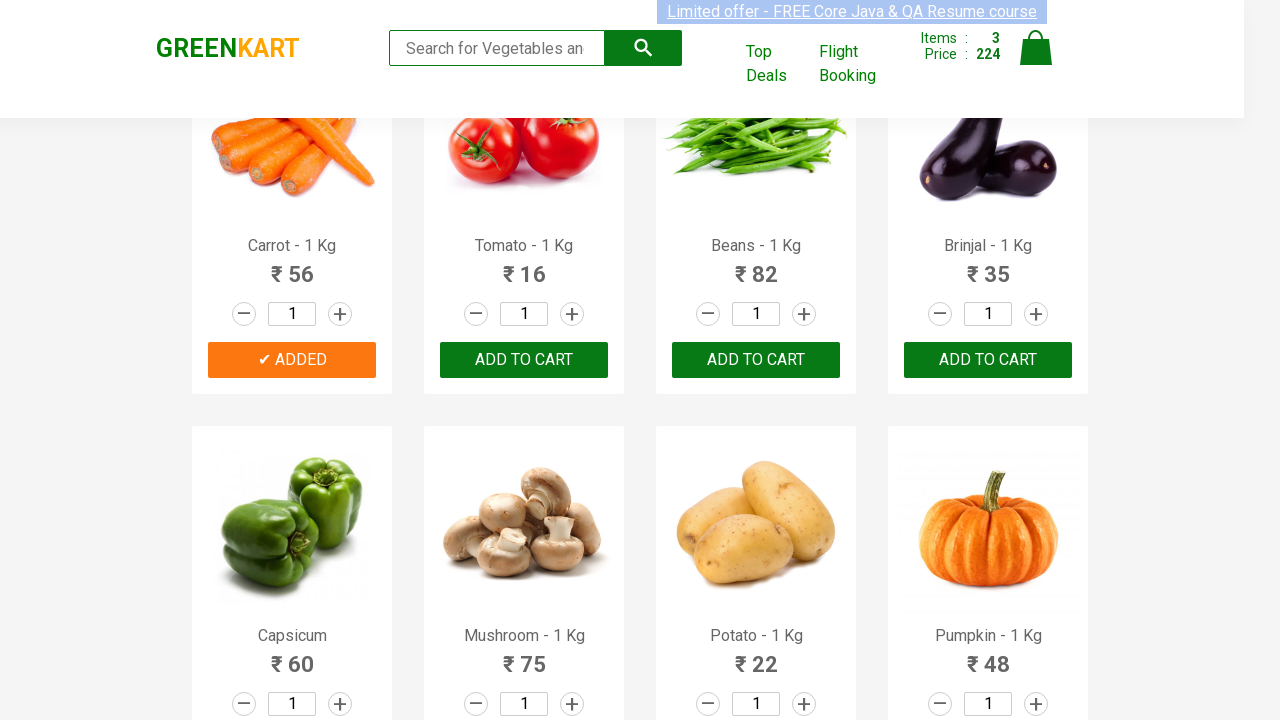

Parsed product name: Tomato
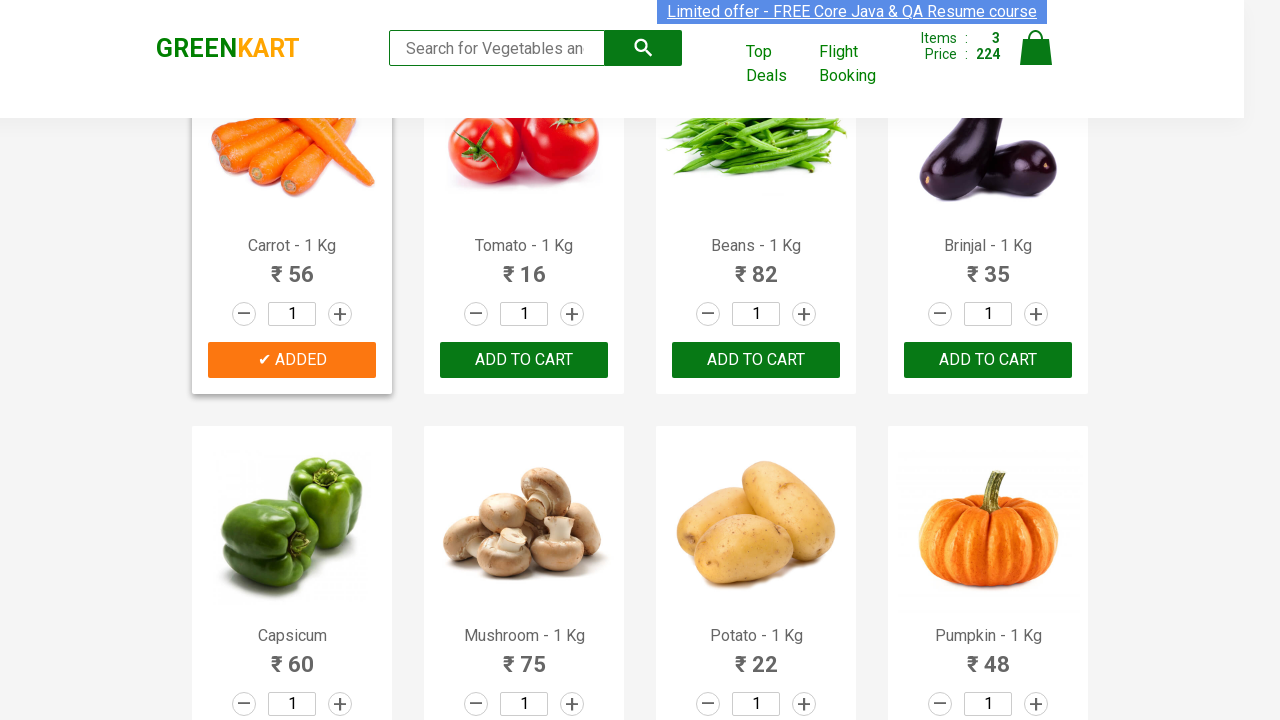

Extracted product title from product 6
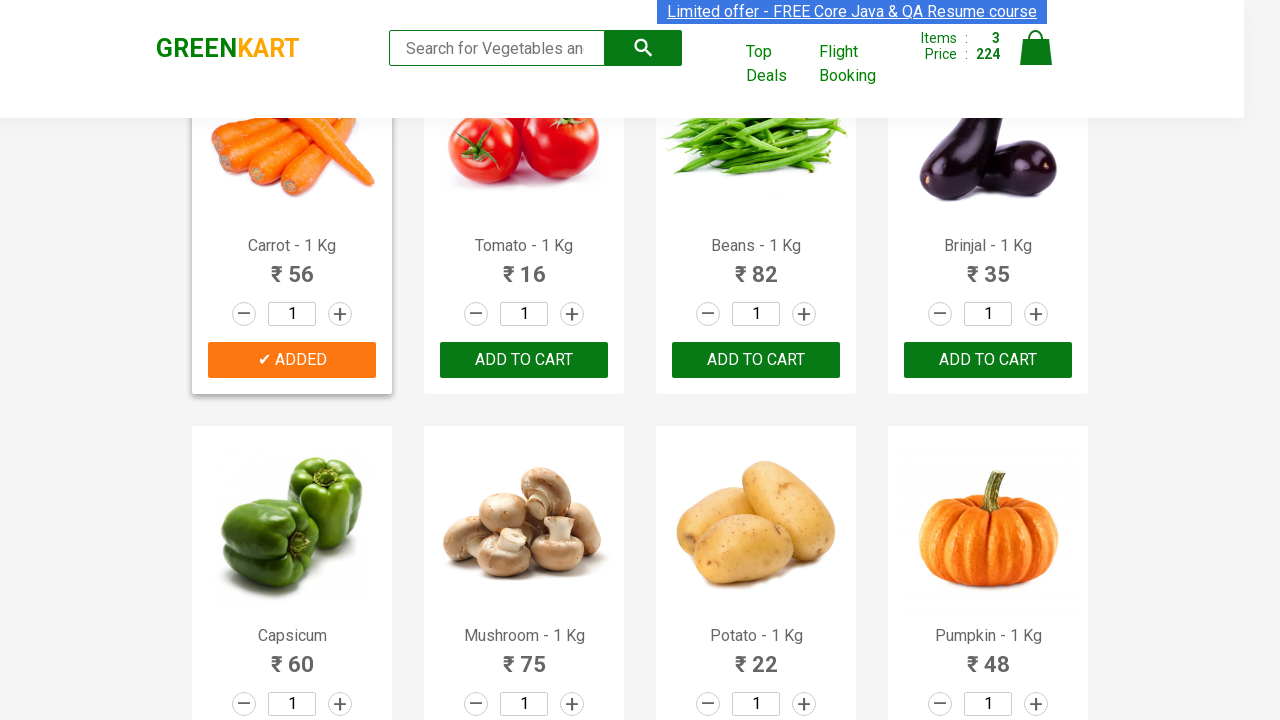

Parsed product name: Beans
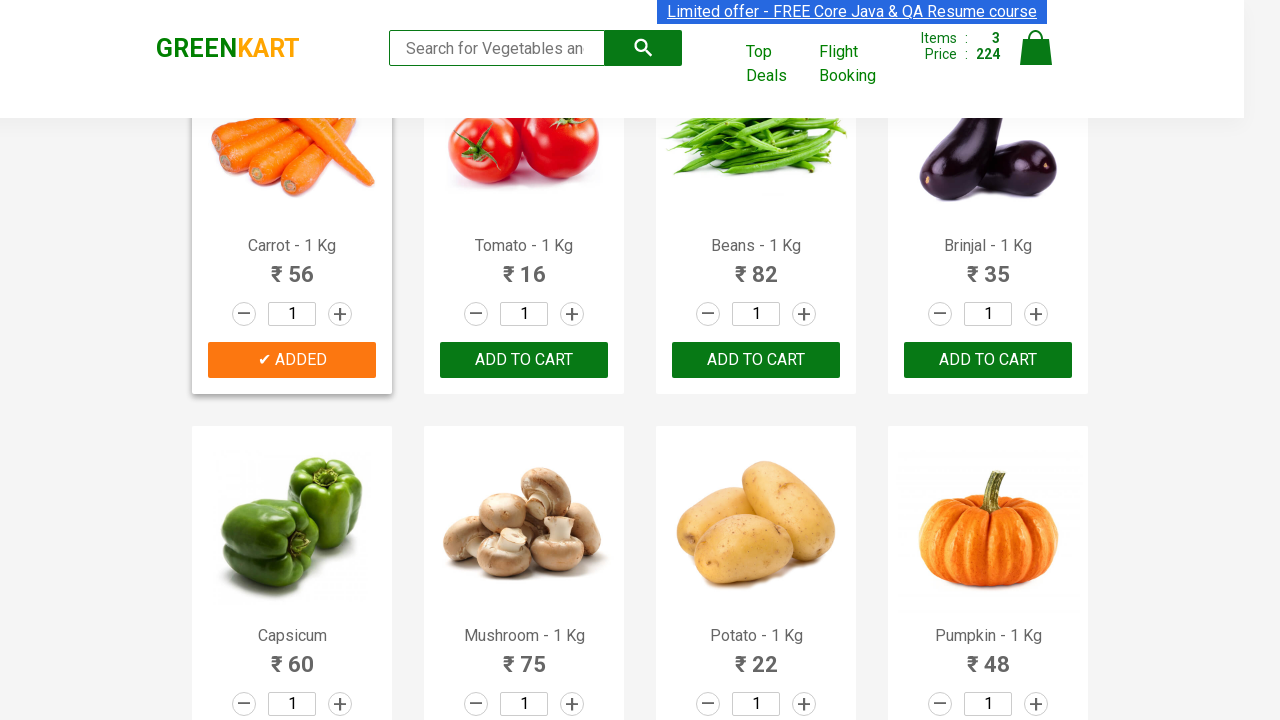

Extracted product title from product 7
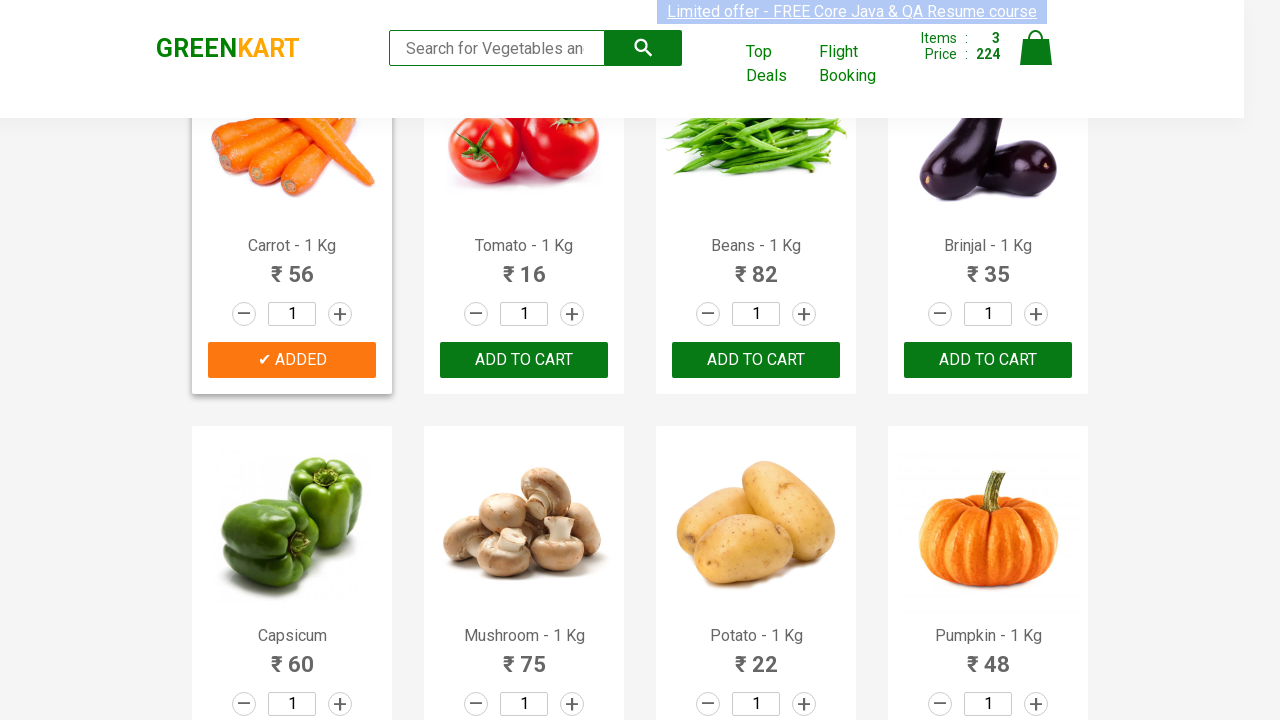

Parsed product name: Brinjal
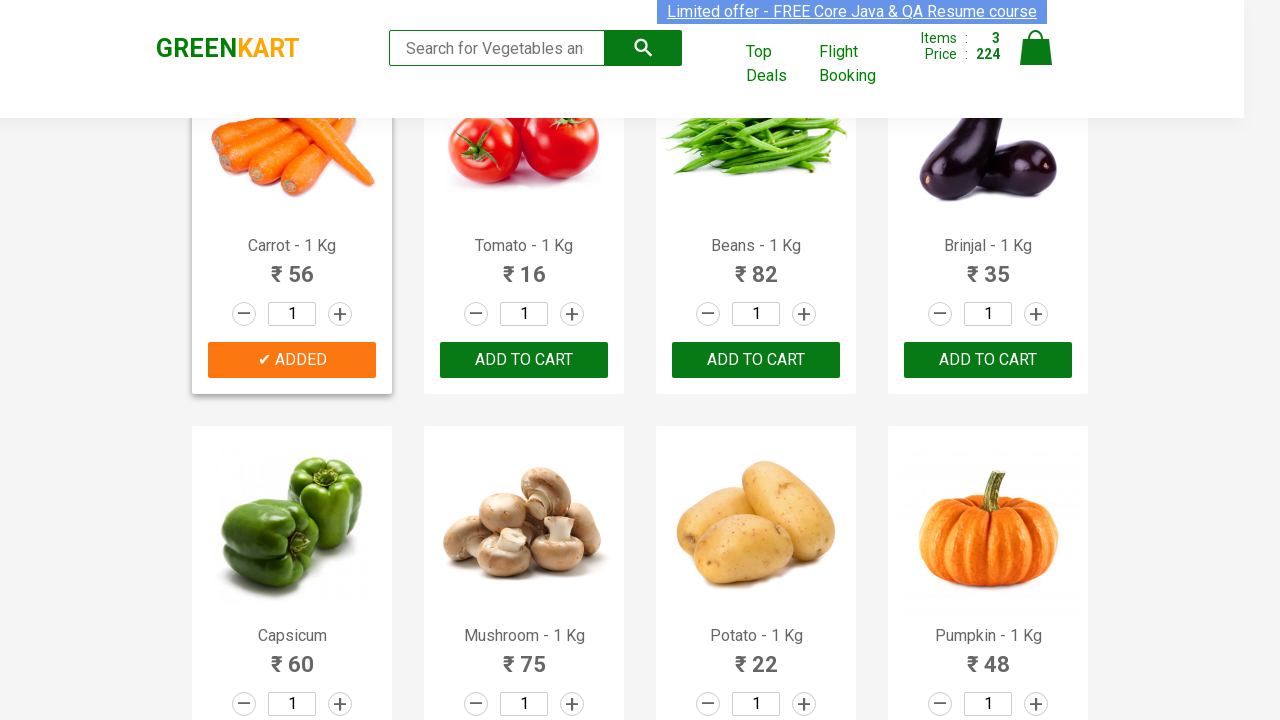

Extracted product title from product 8
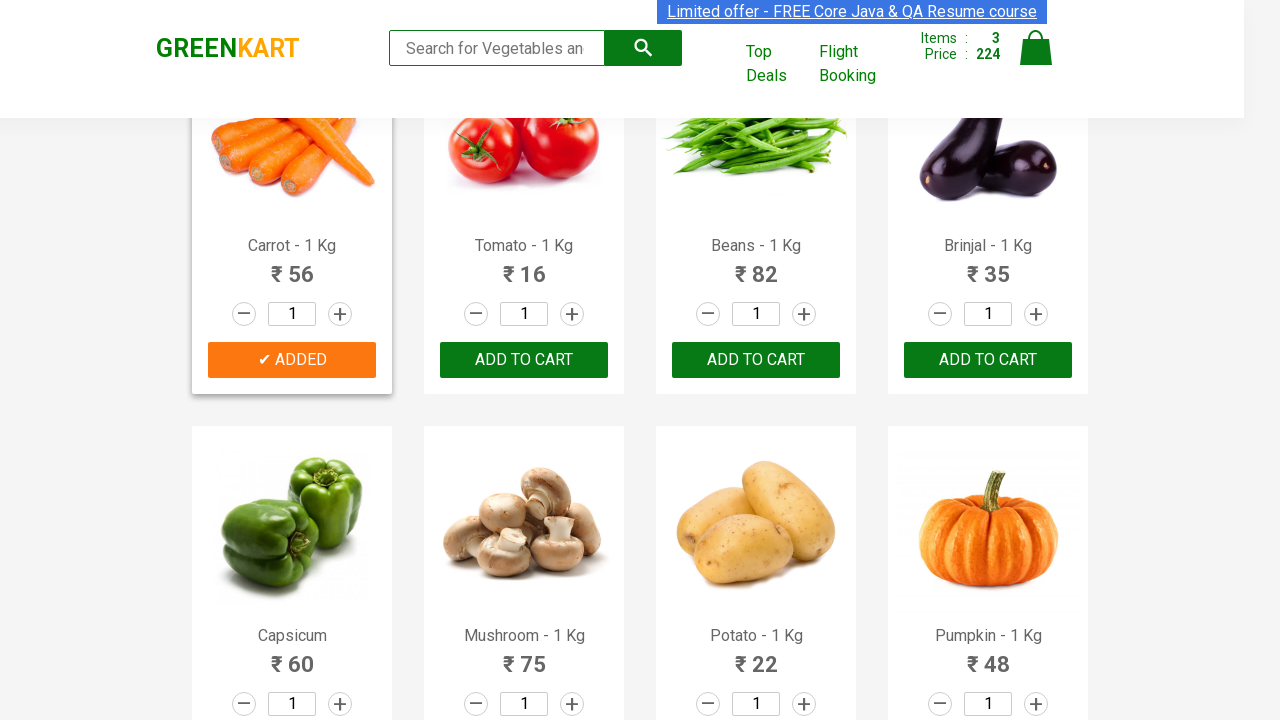

Parsed product name: Capsicum
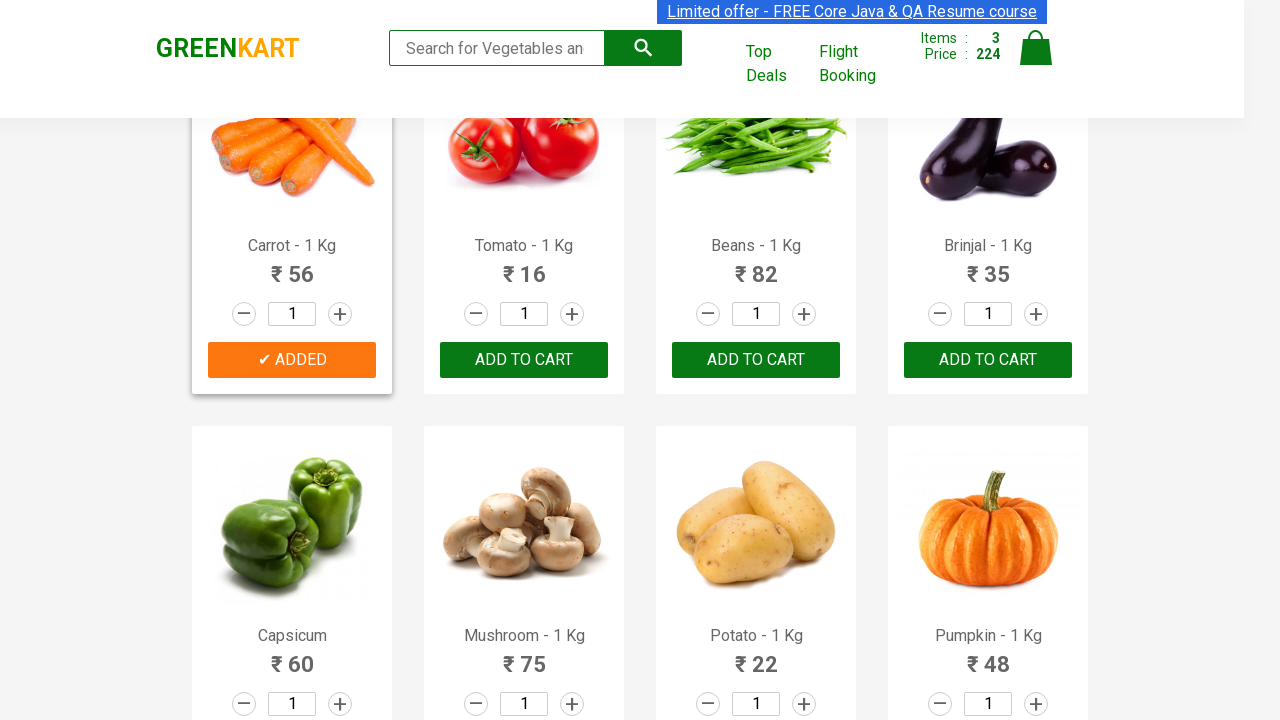

Extracted product title from product 9
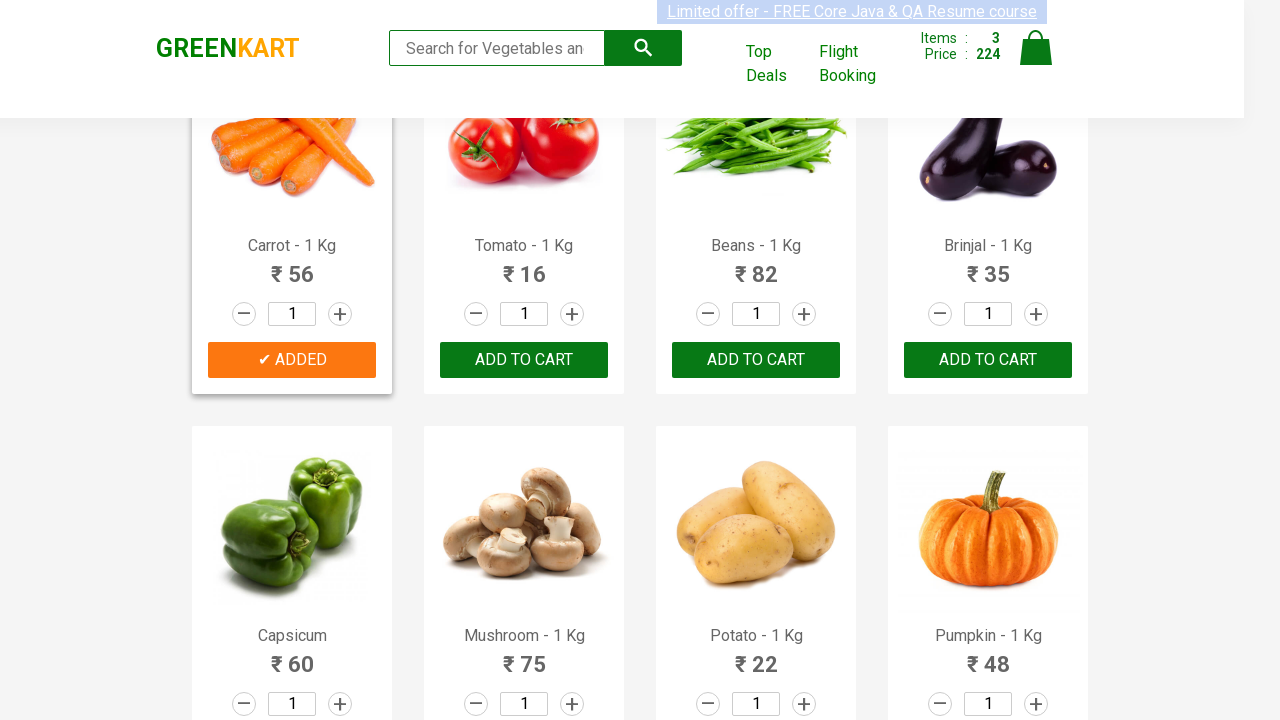

Parsed product name: Mushroom
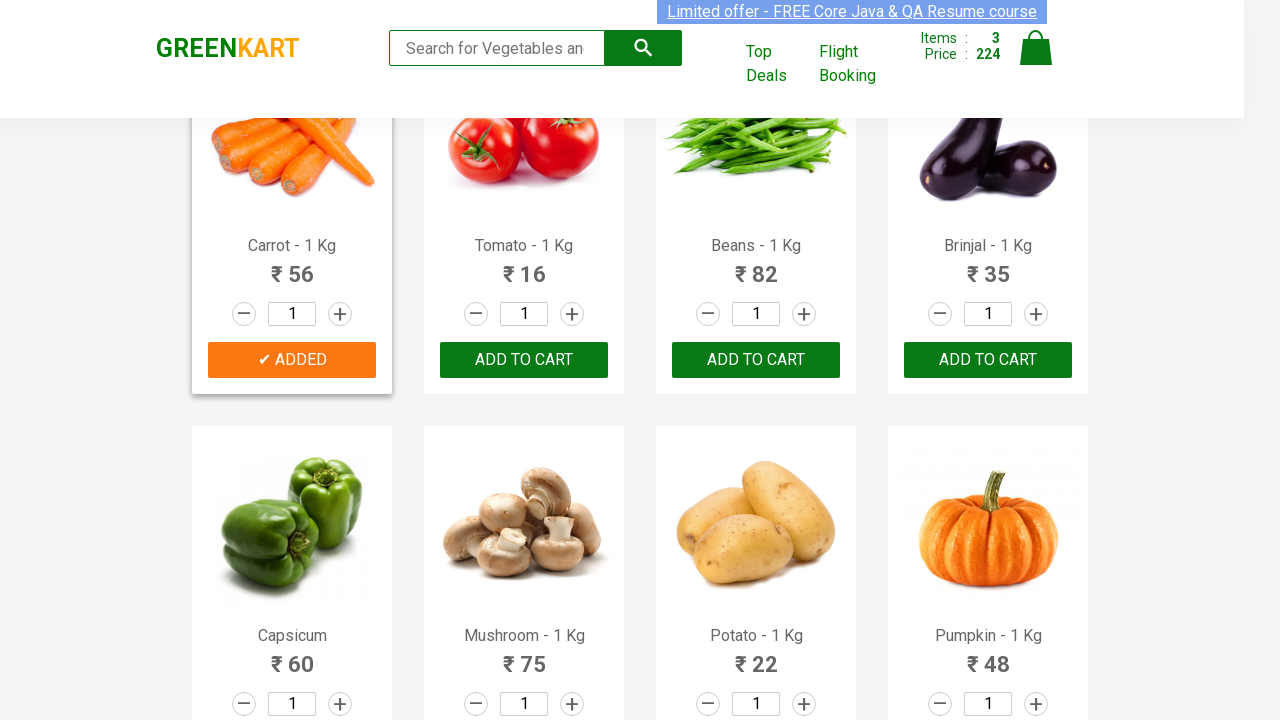

Extracted product title from product 10
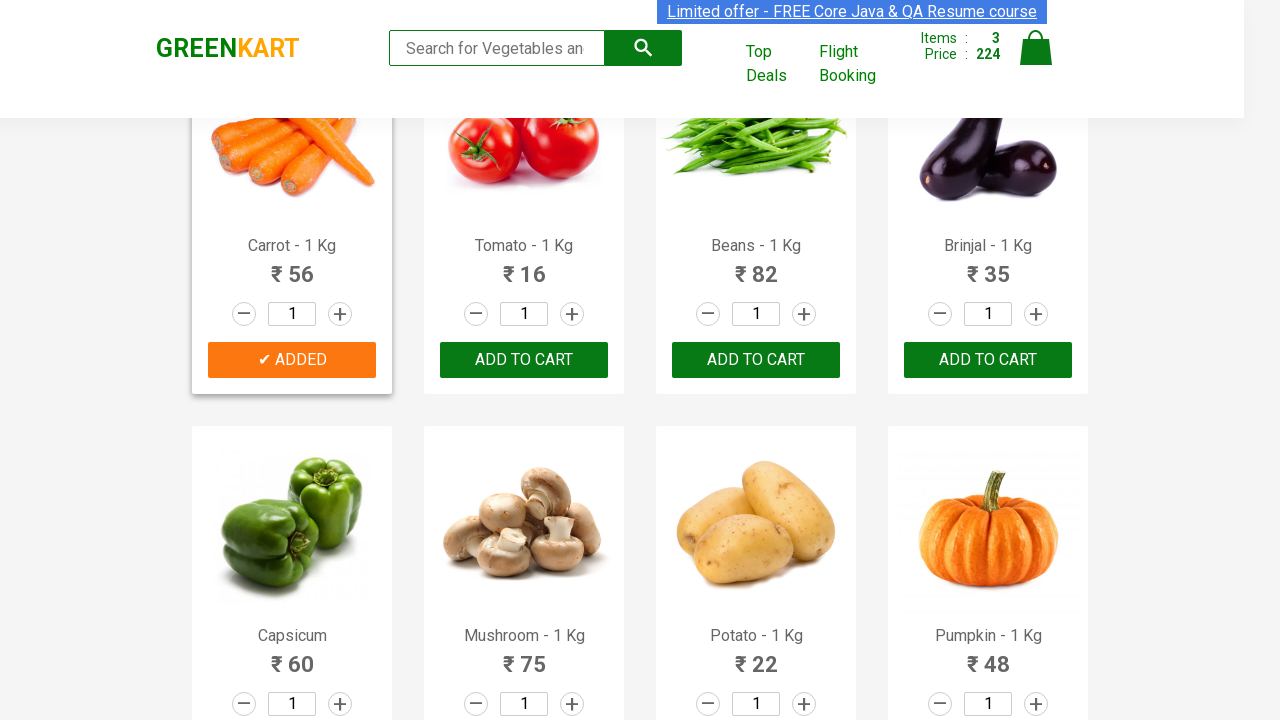

Parsed product name: Potato
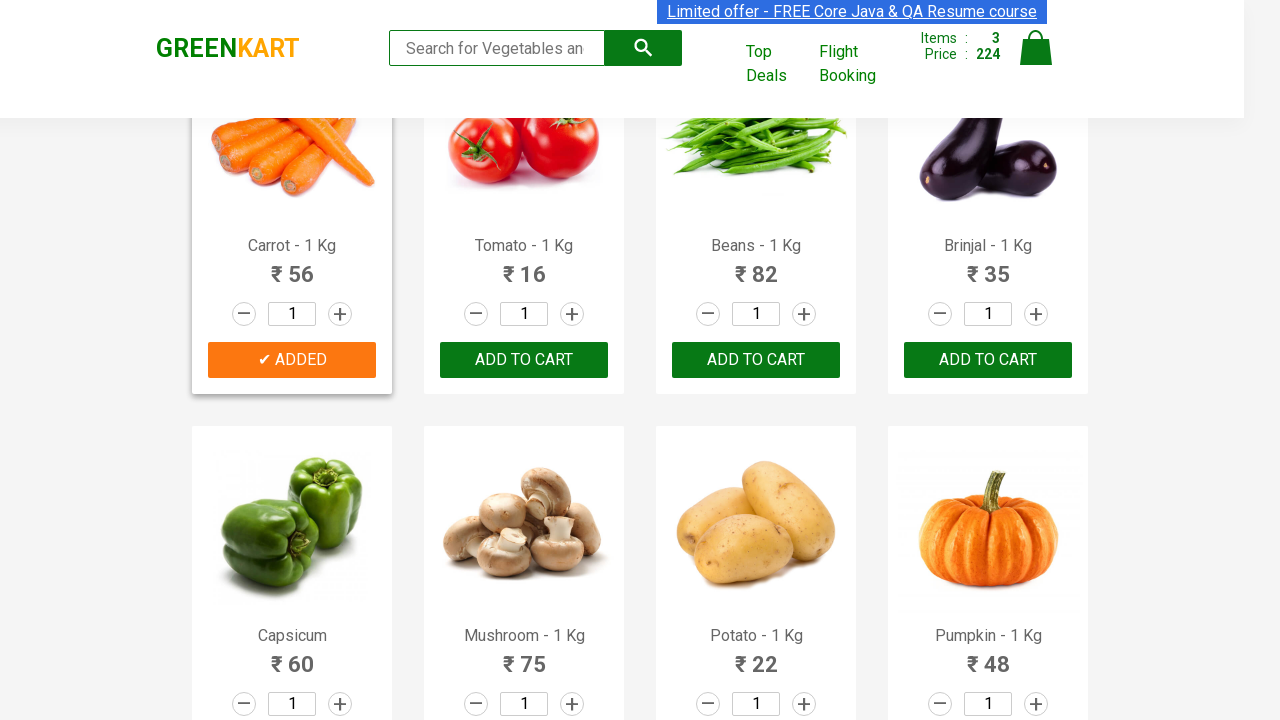

Clicked 'Add to Cart' button for Potato at (756, 360) on .product >> nth=10 >> button
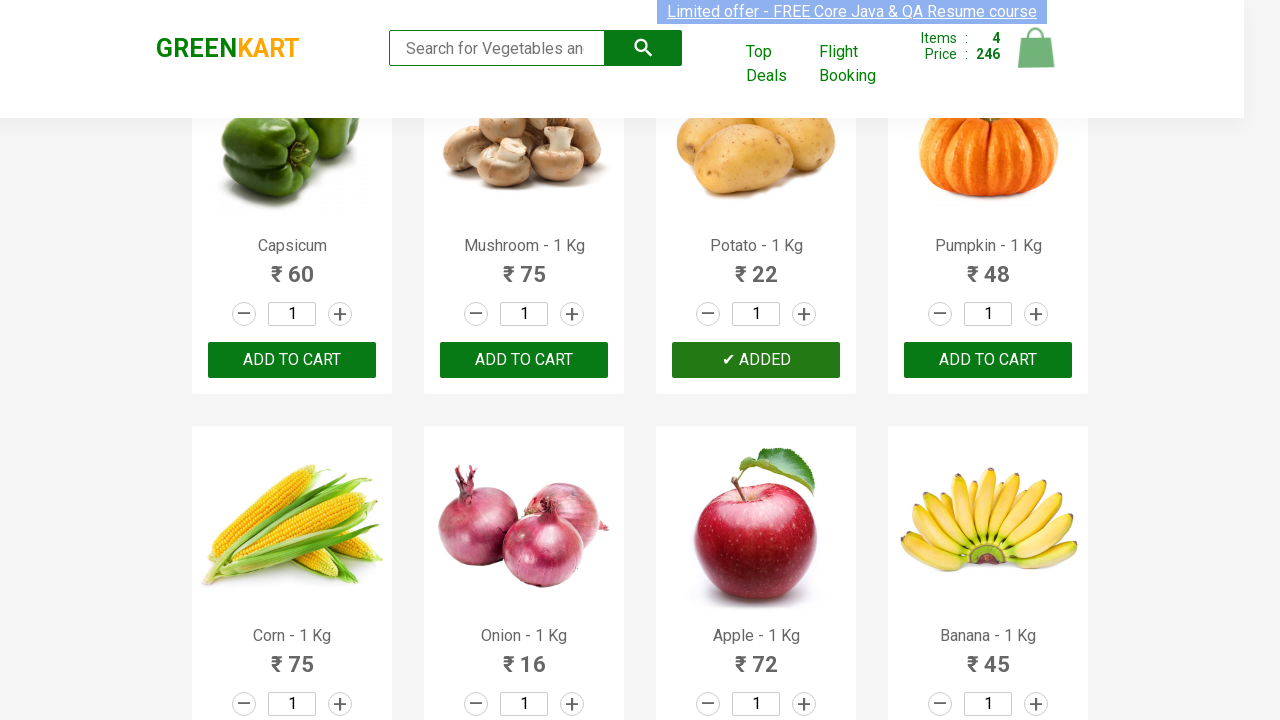

Added Potato to cart (total: 4/4)
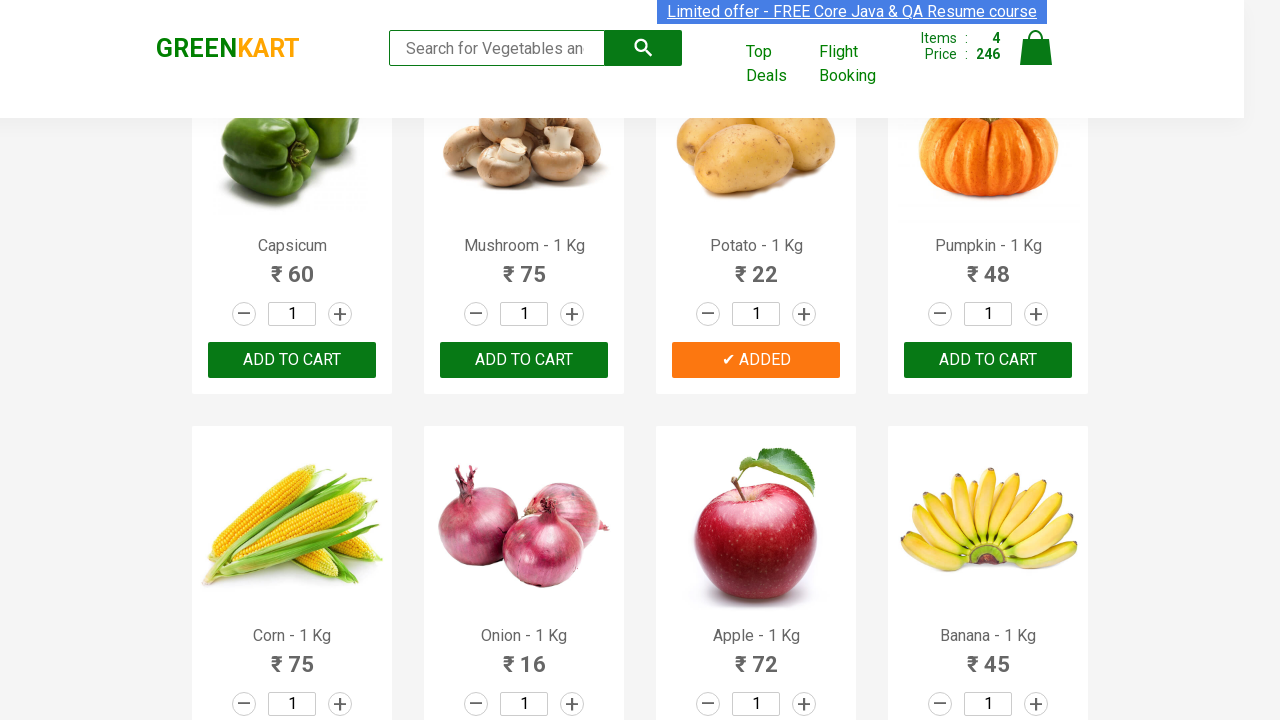

All desired products have been added to cart
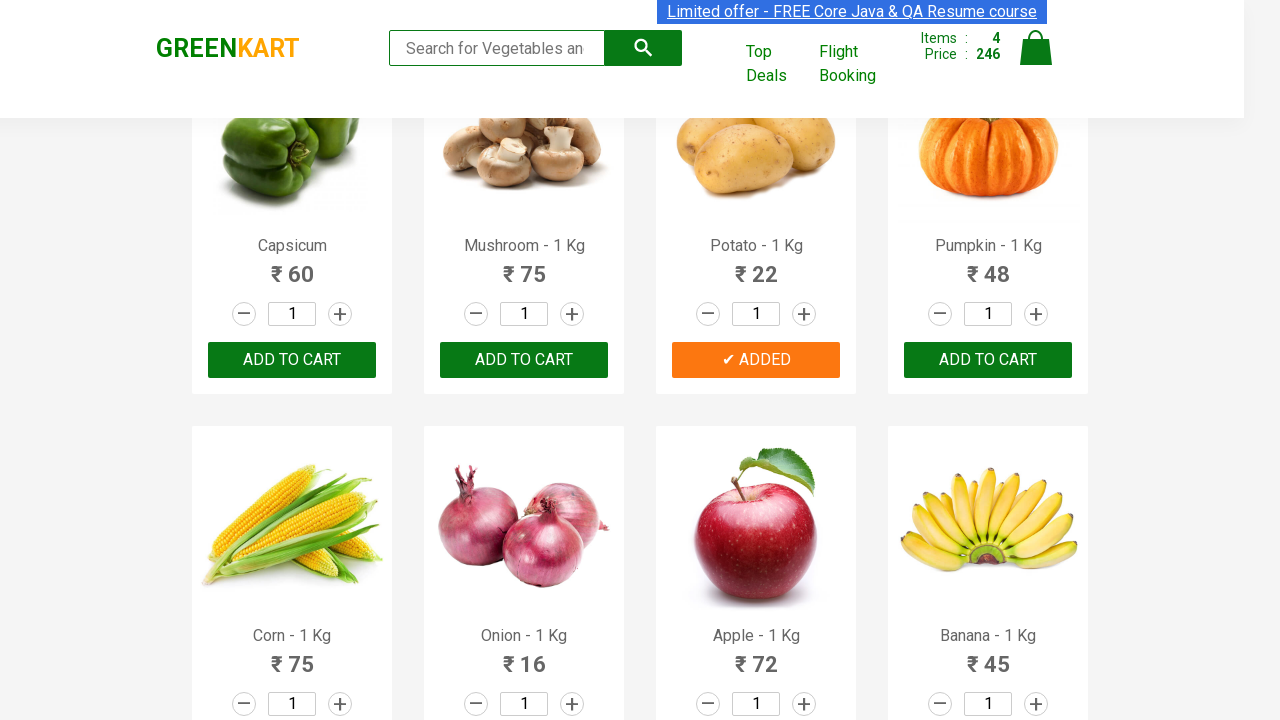

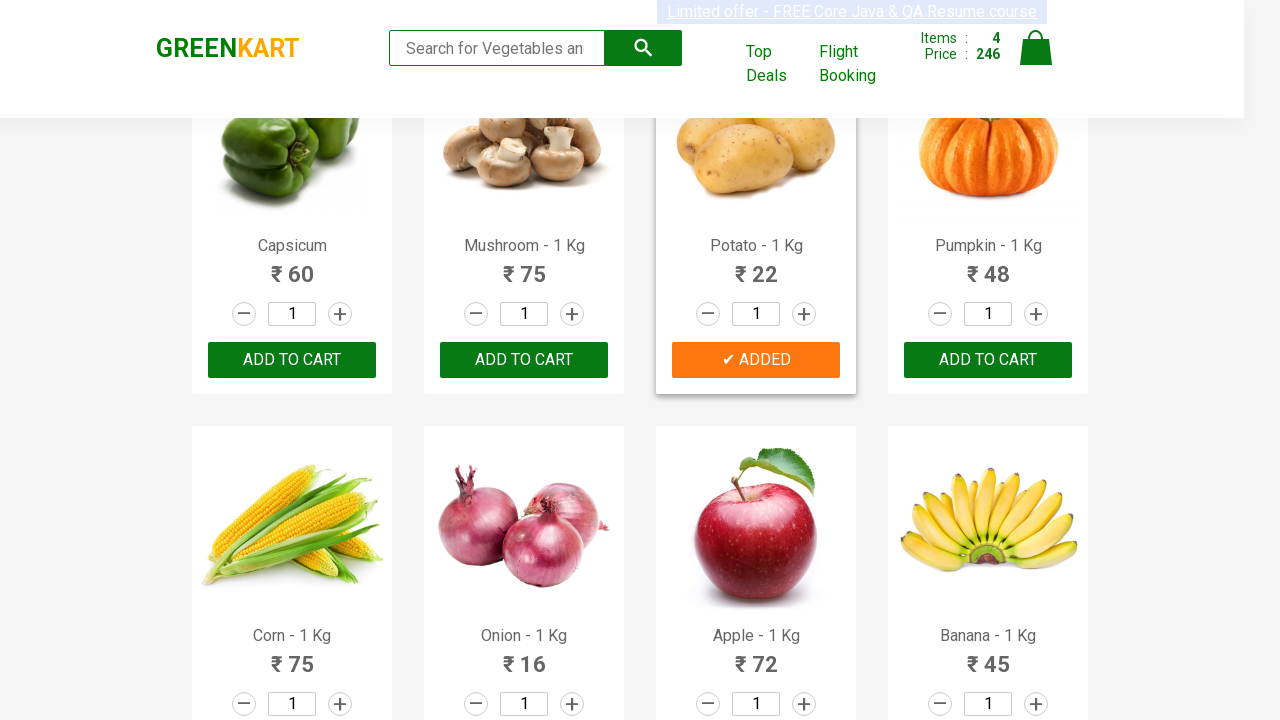